Navigates to the JavaScript alerts test page and verifies it loads successfully

Starting URL: https://testing-and-learning-hub.vercel.app/Selenium/pages/javascript_alerts.html

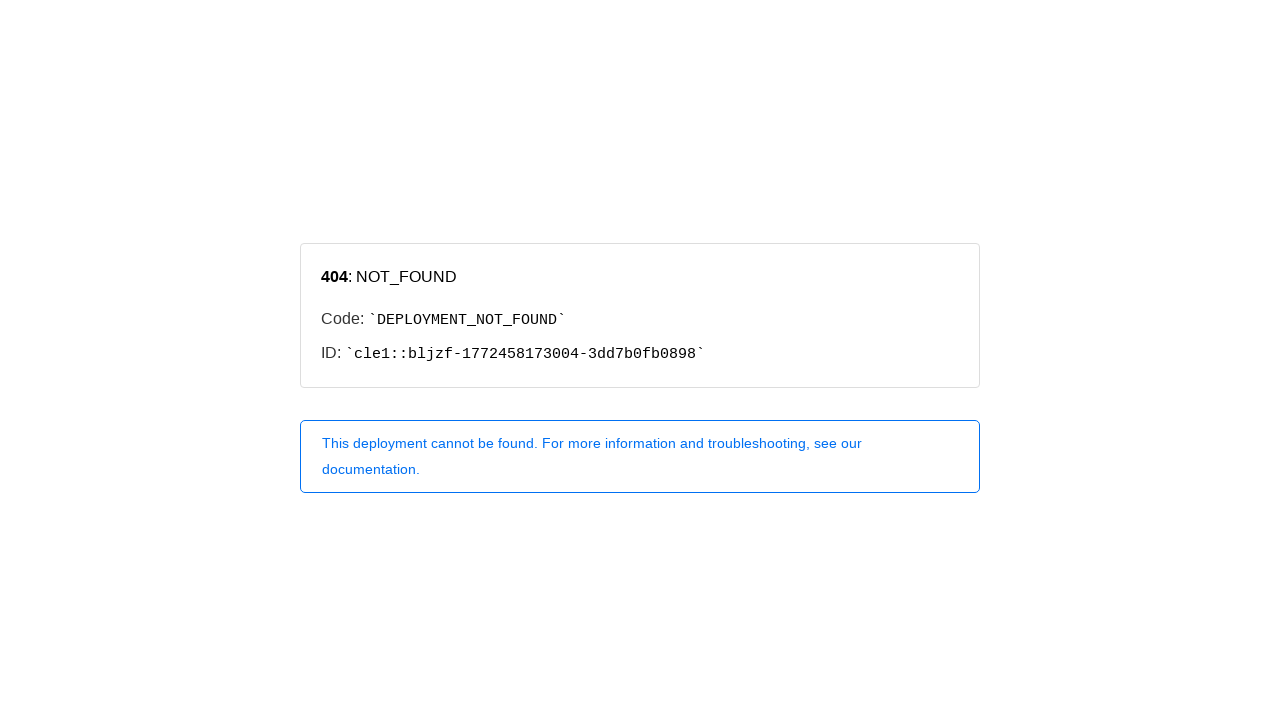

Navigated to JavaScript alerts test page
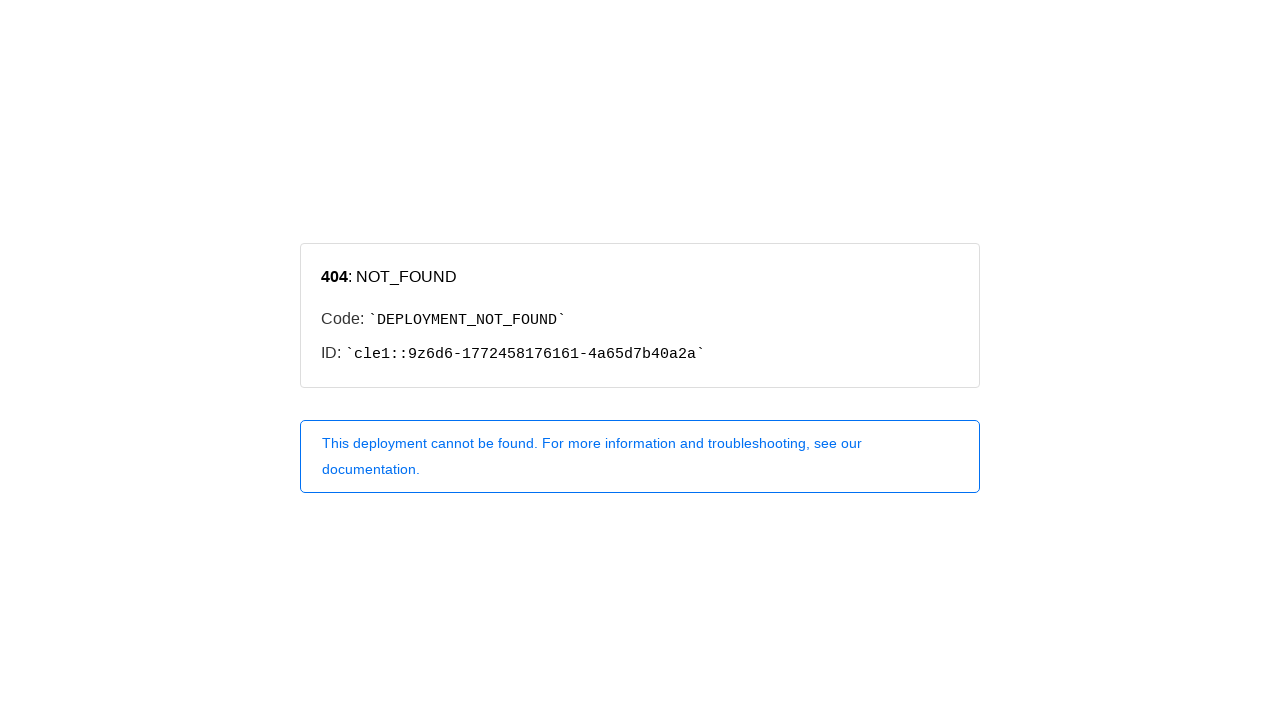

Page DOM content loaded successfully
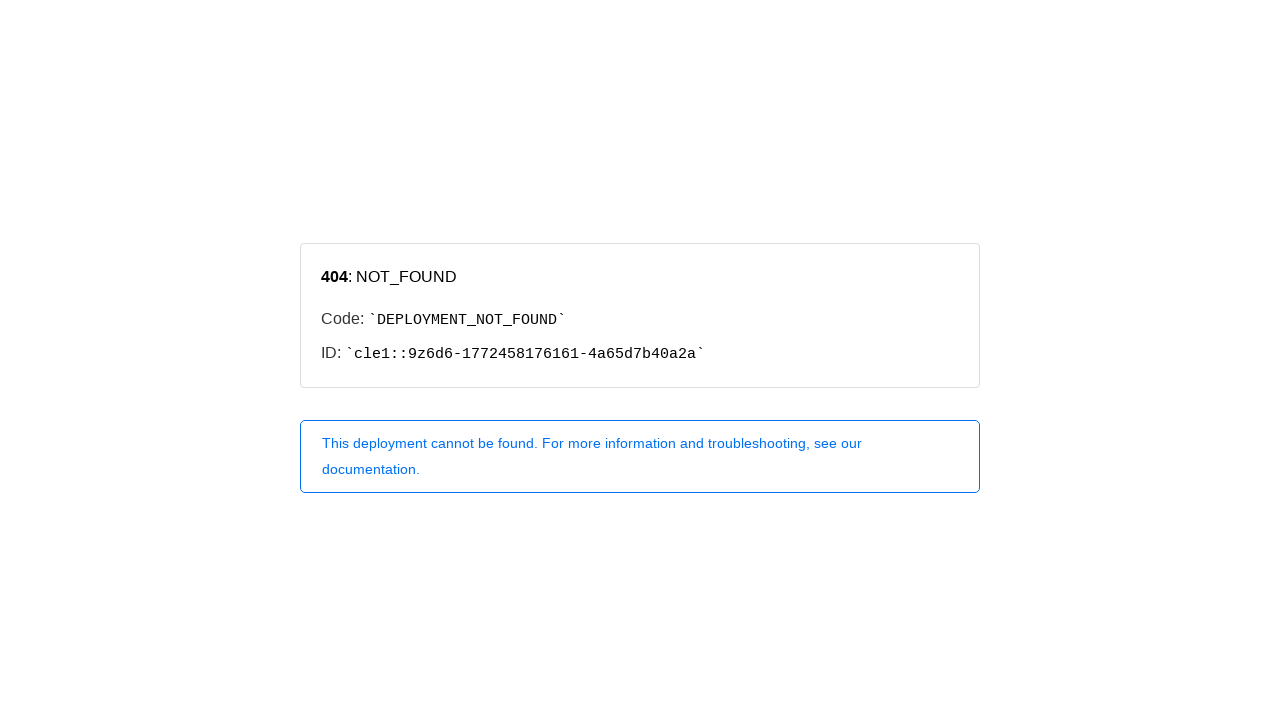

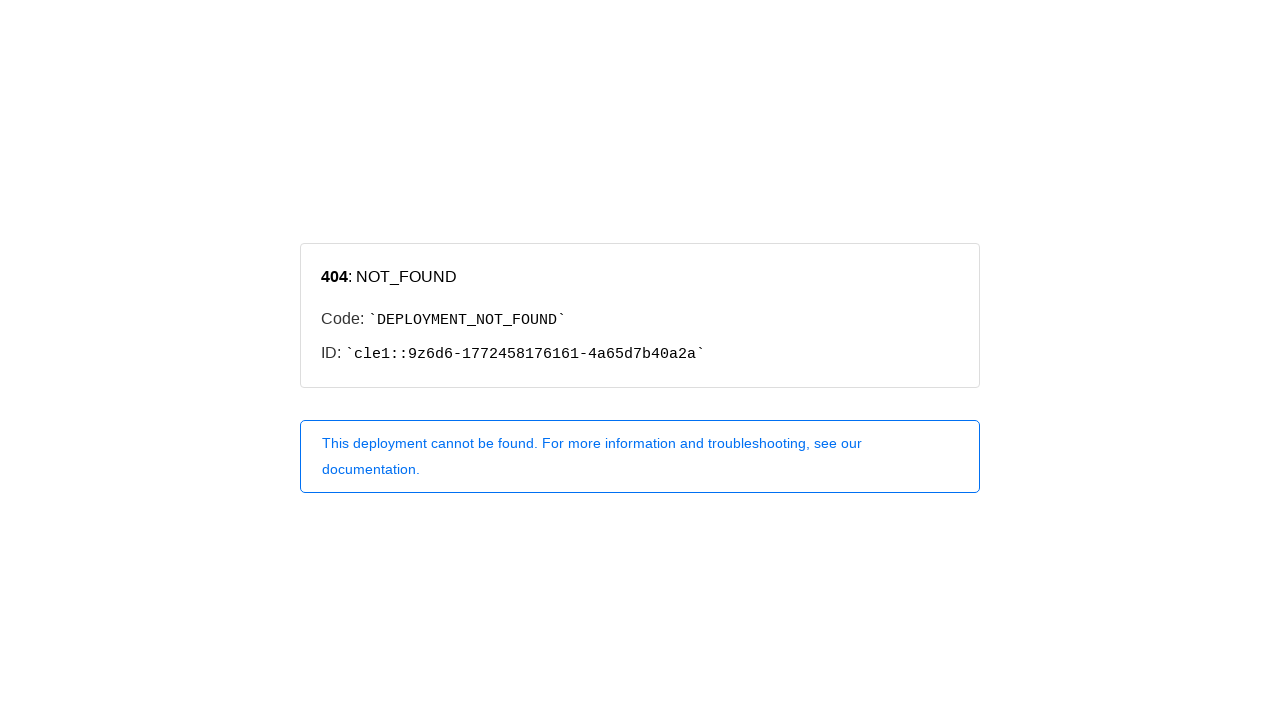